Tests a math form by reading a value from the page, calculating a mathematical formula (log of absolute value of 12*sin(x)), filling in the answer, checking a checkbox, selecting a radio button, and submitting the form.

Starting URL: http://suninjuly.github.io/math.html

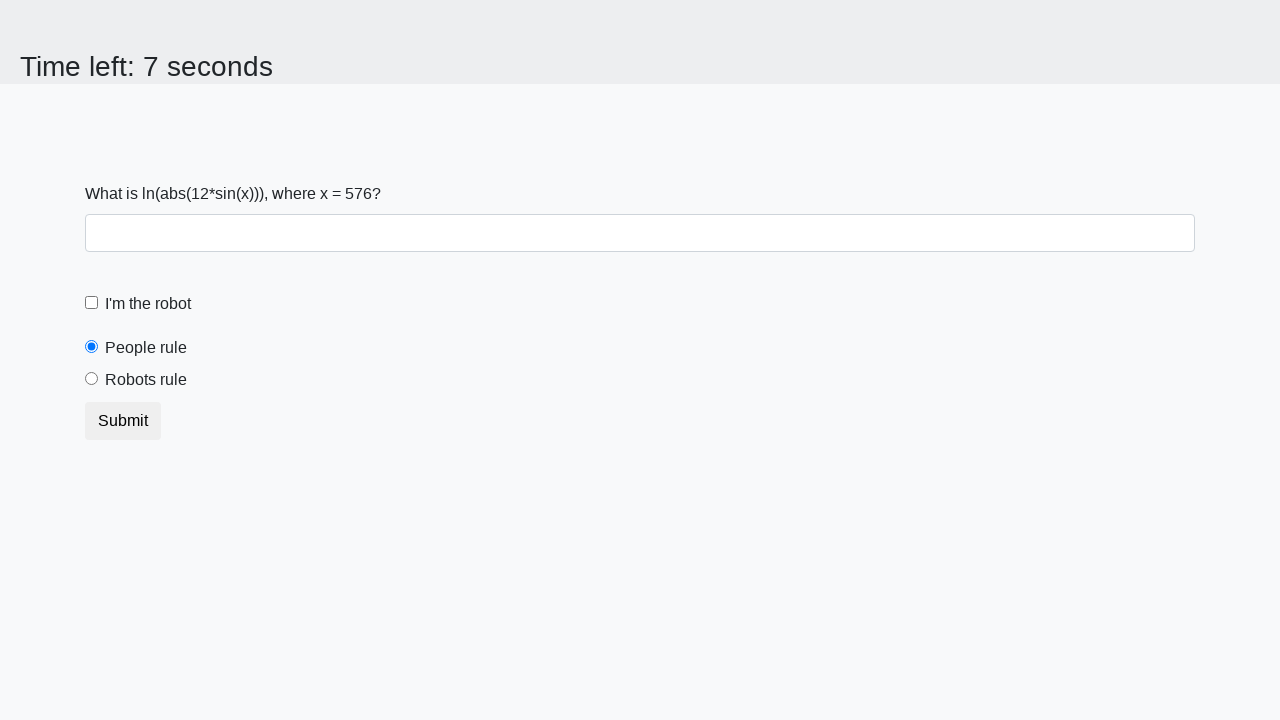

Retrieved x value from page element
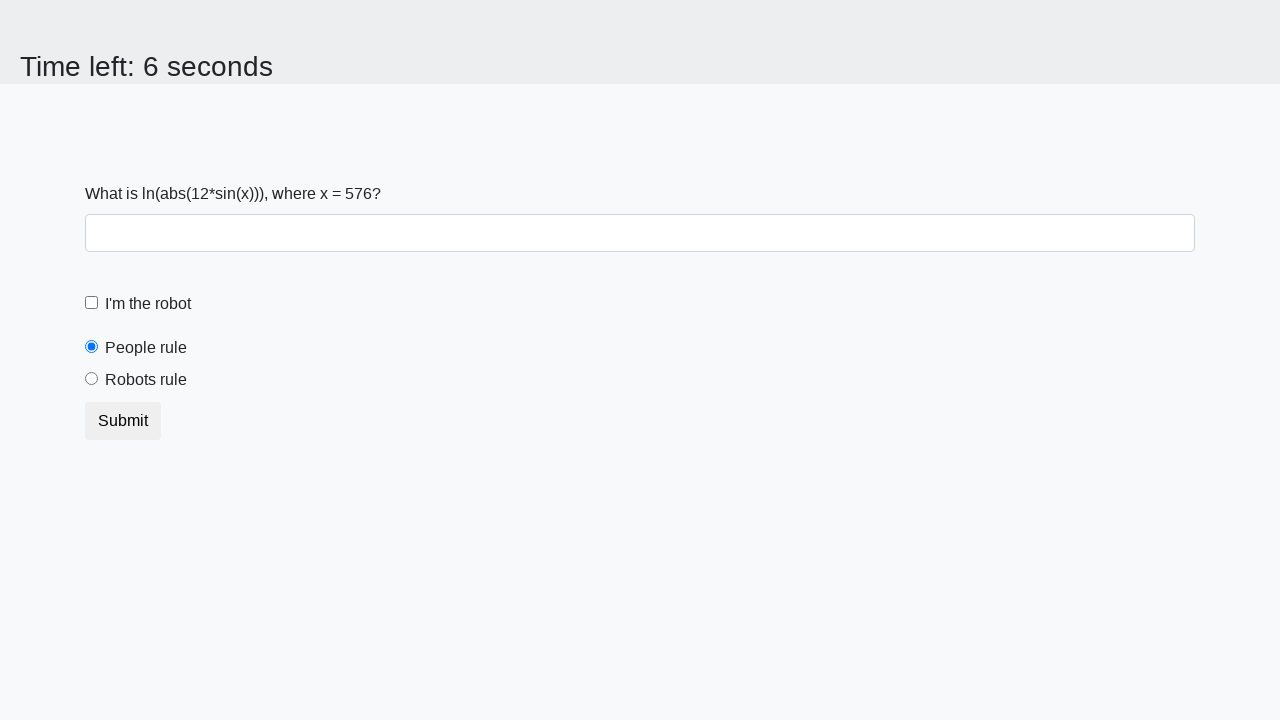

Calculated y = log(|12*sin(576)|) = 2.363815022578092
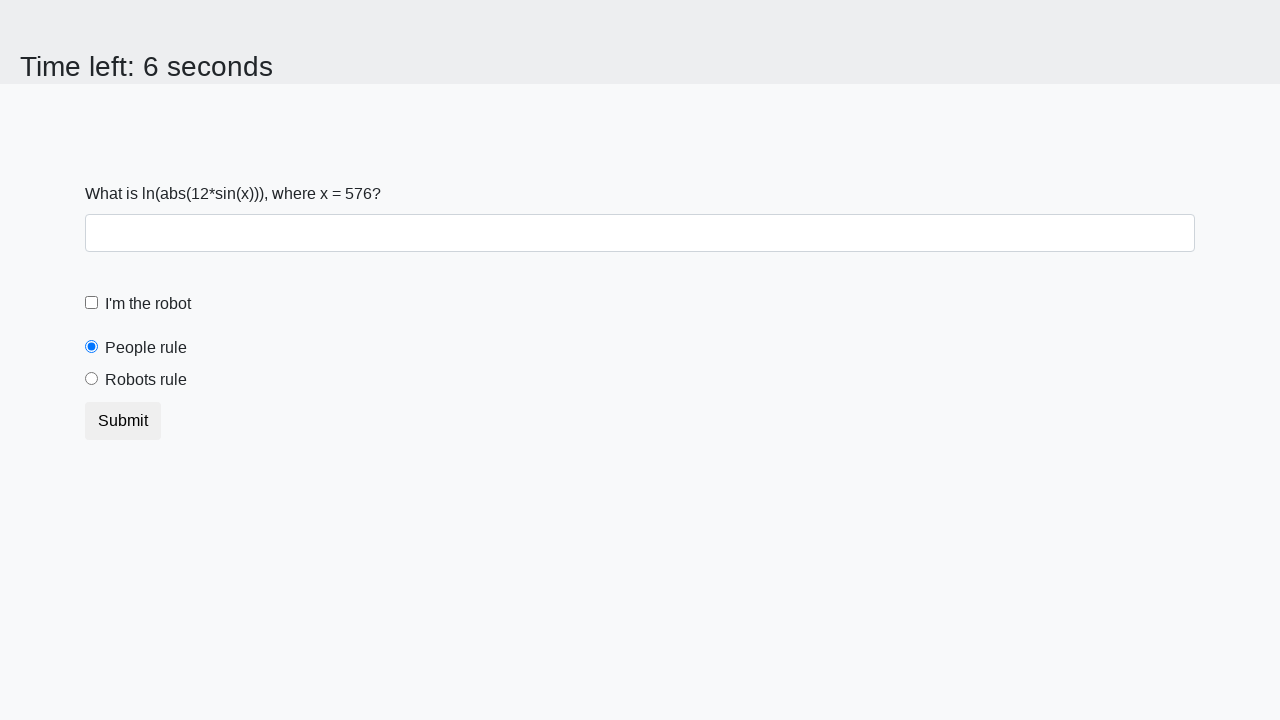

Filled answer field with calculated value 2.363815022578092 on #answer
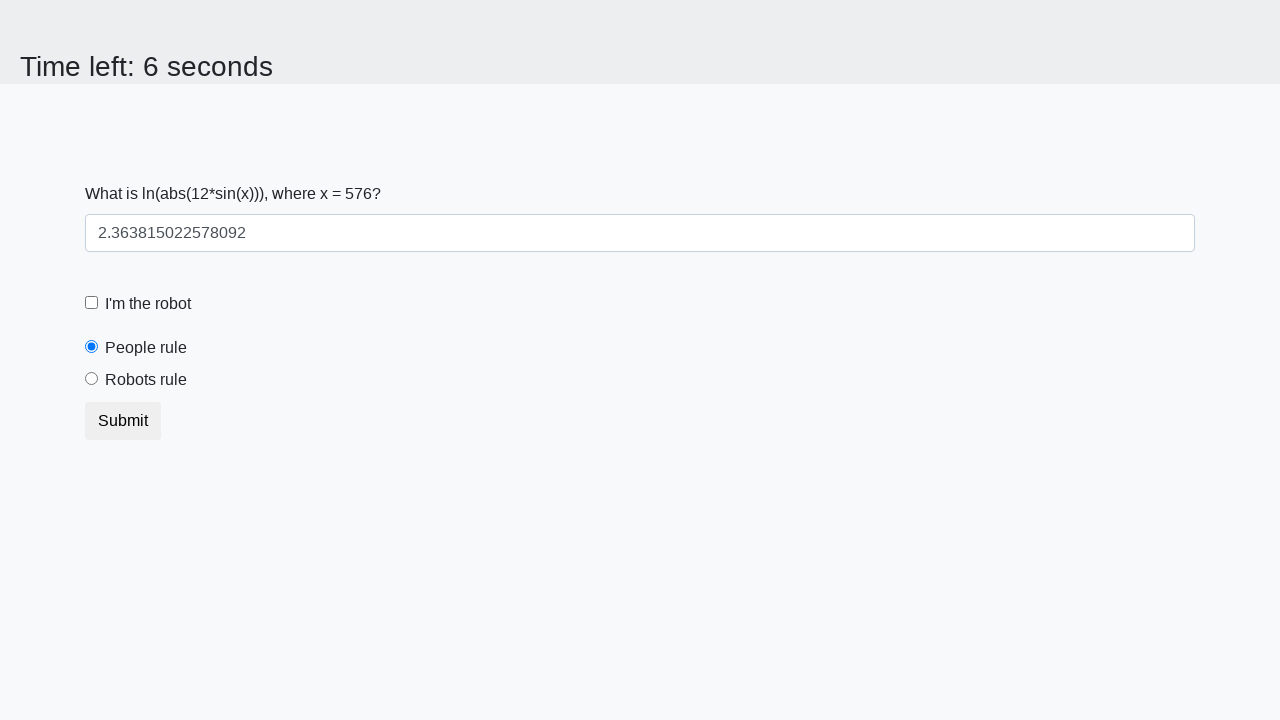

Checked the robot checkbox at (92, 303) on #robotCheckbox
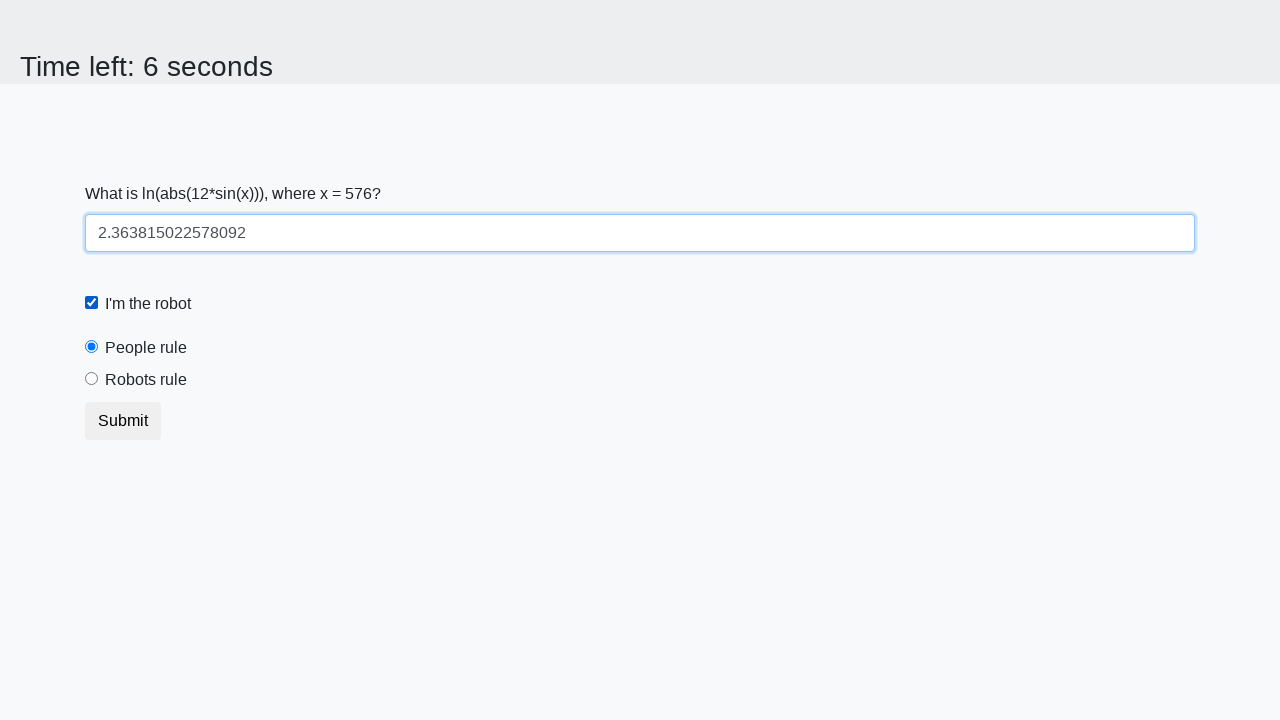

Selected the robots rule radio button at (92, 379) on #robotsRule
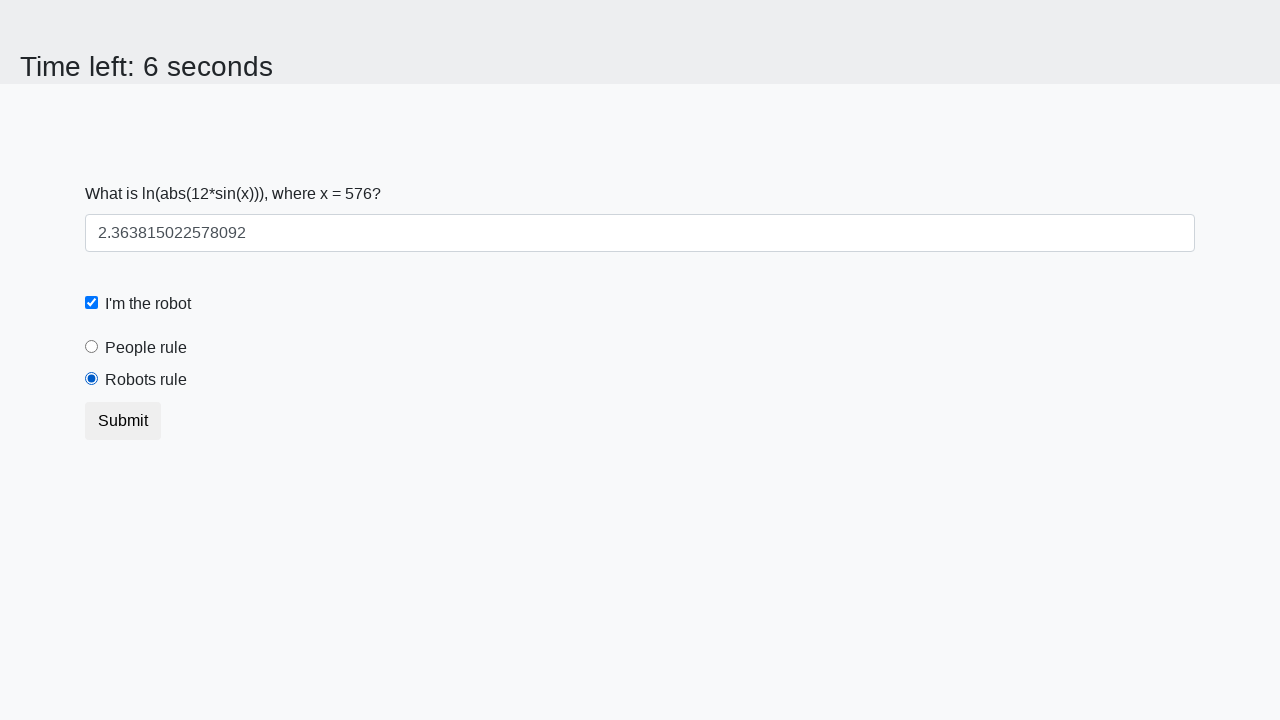

Clicked submit button to submit the form at (123, 421) on button
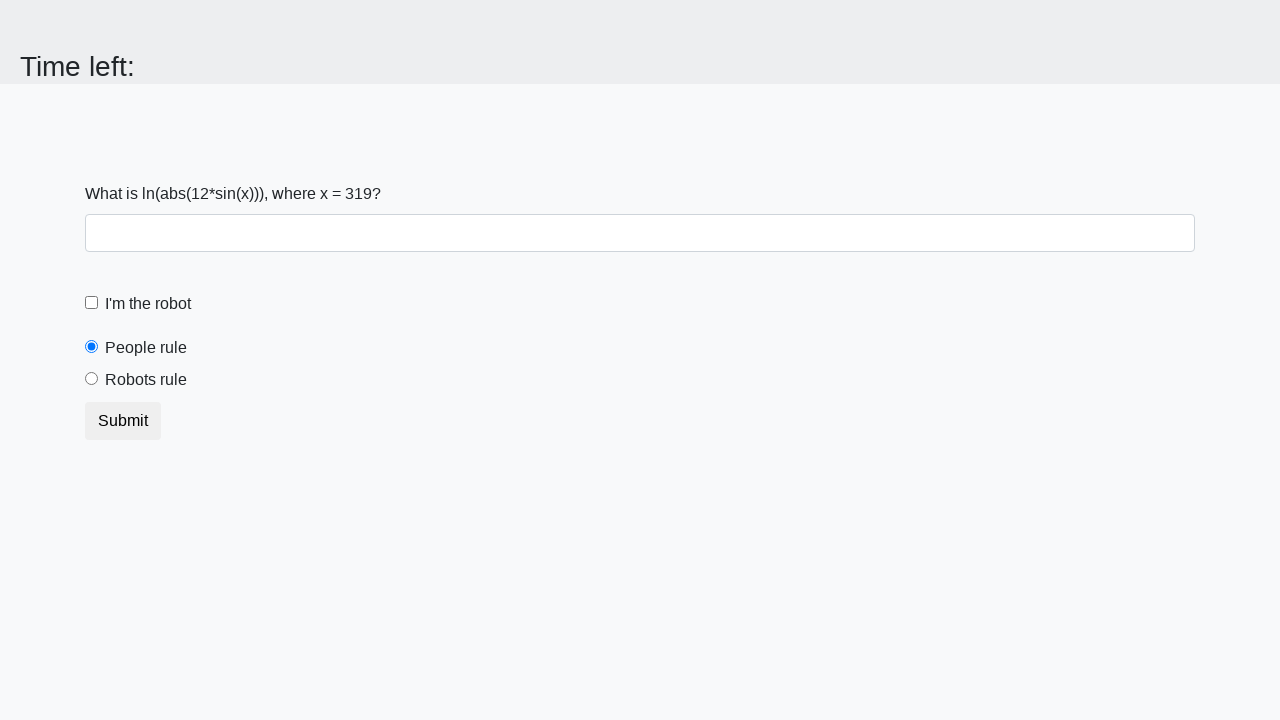

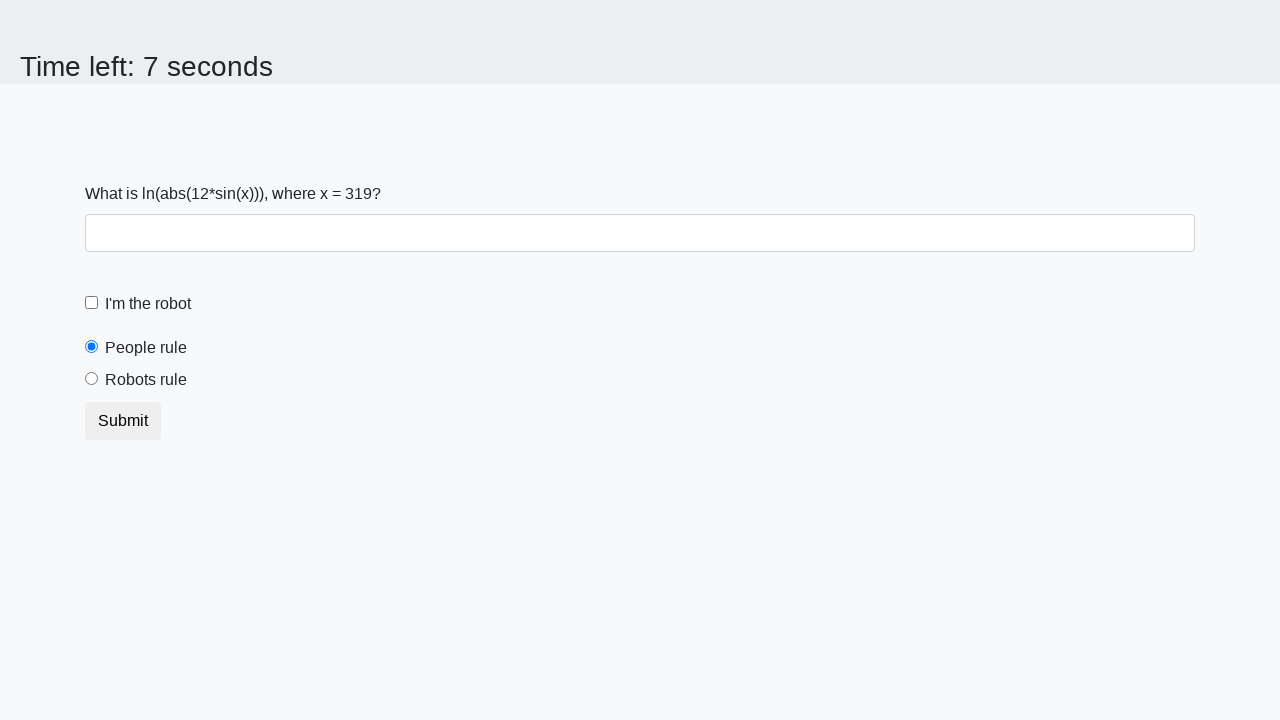